Tests resize functionality by dragging the resize handle of a resizable element to change its dimensions

Starting URL: https://jqueryui.com/resizable/

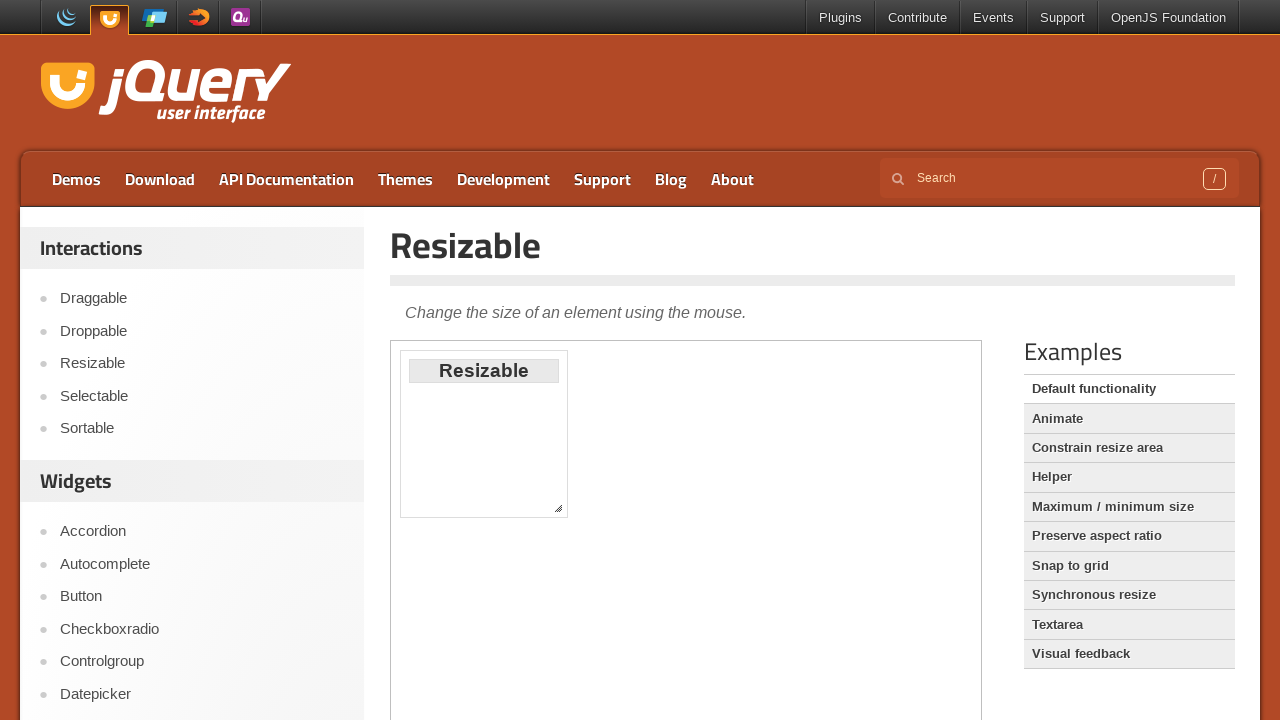

Located iframe containing the resizable demo
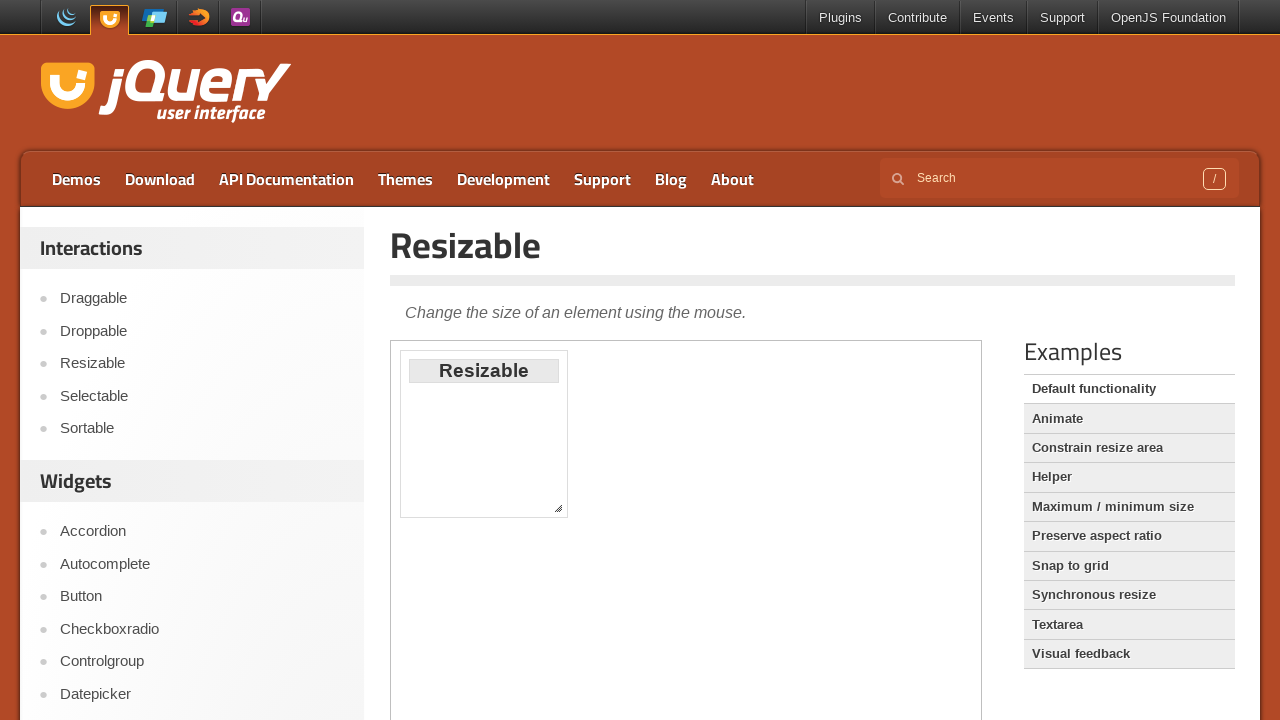

Located the southeast resize handle of the resizable element
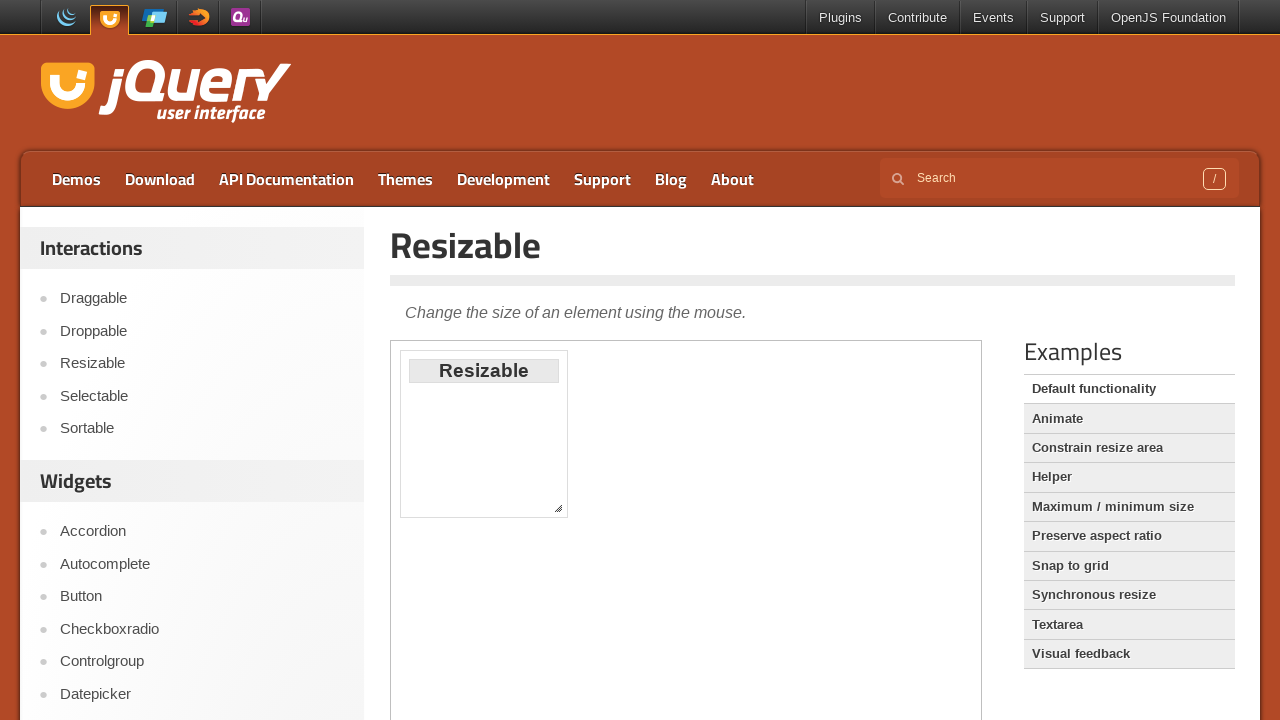

Retrieved bounding box coordinates of the resize handle
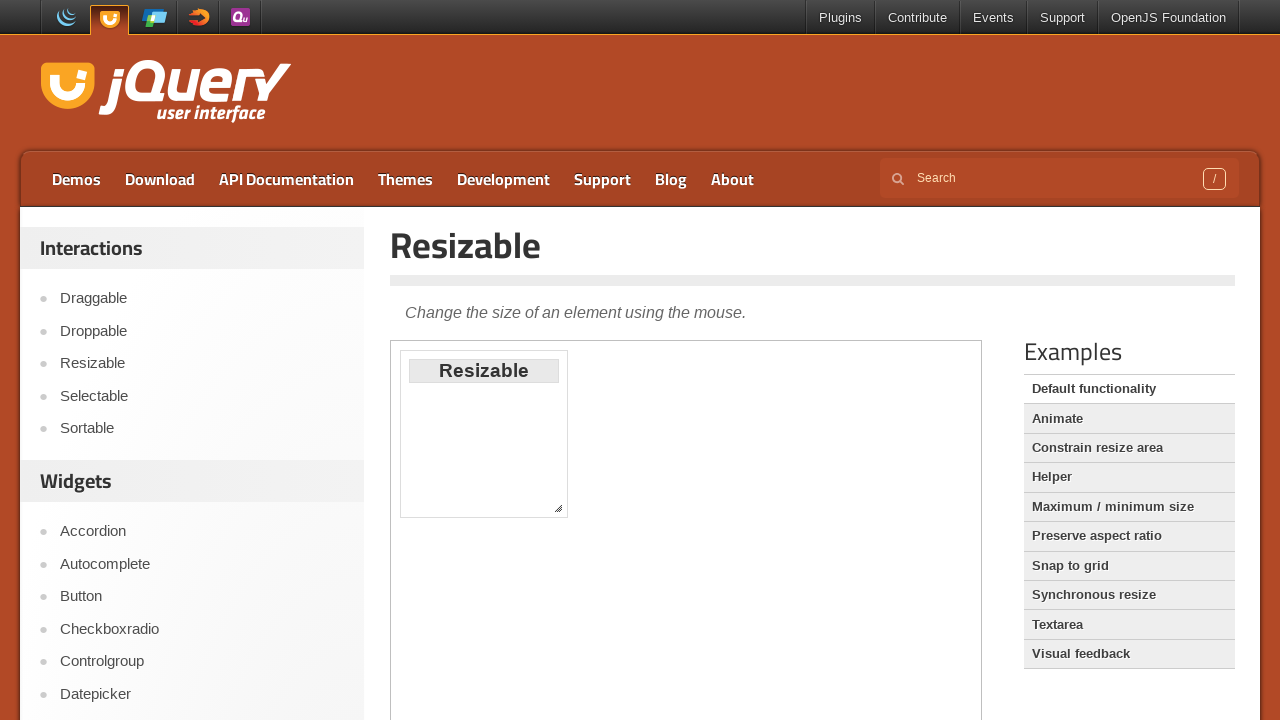

Moved mouse to the center of the resize handle at (558, 508)
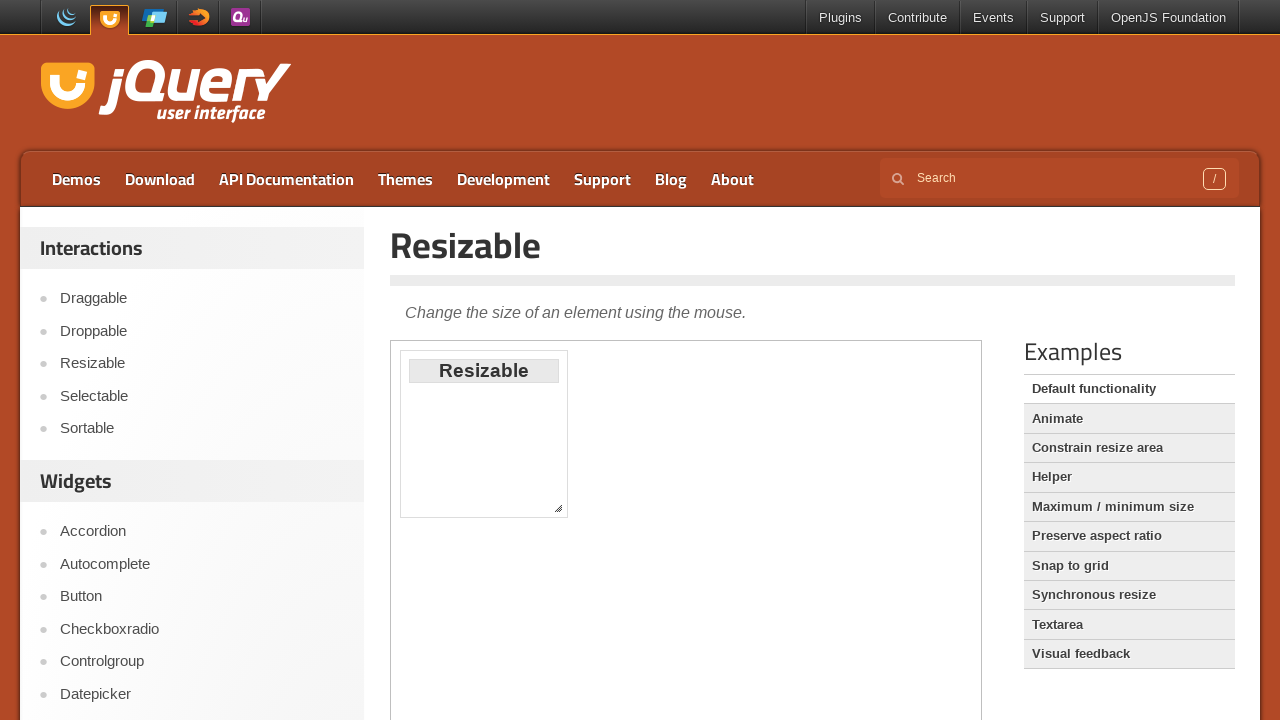

Pressed down mouse button to start drag operation at (558, 508)
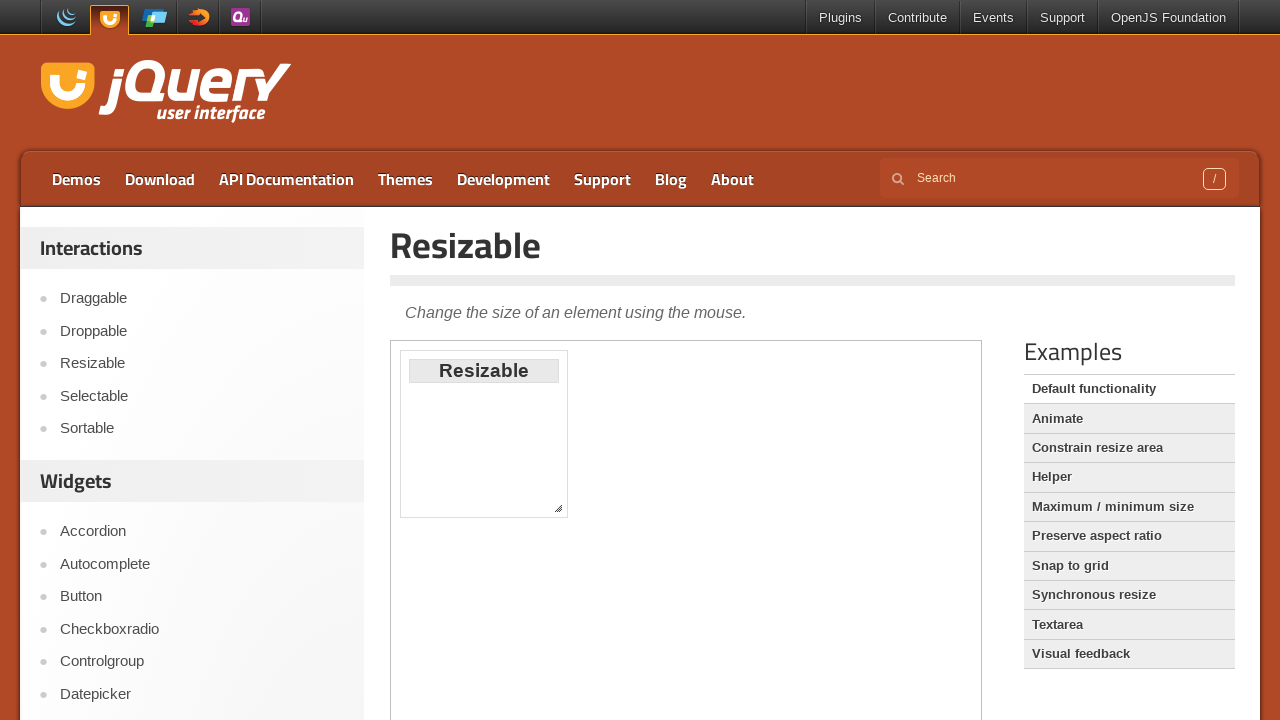

Dragged resize handle 200px right and 50px down to resize the element at (758, 558)
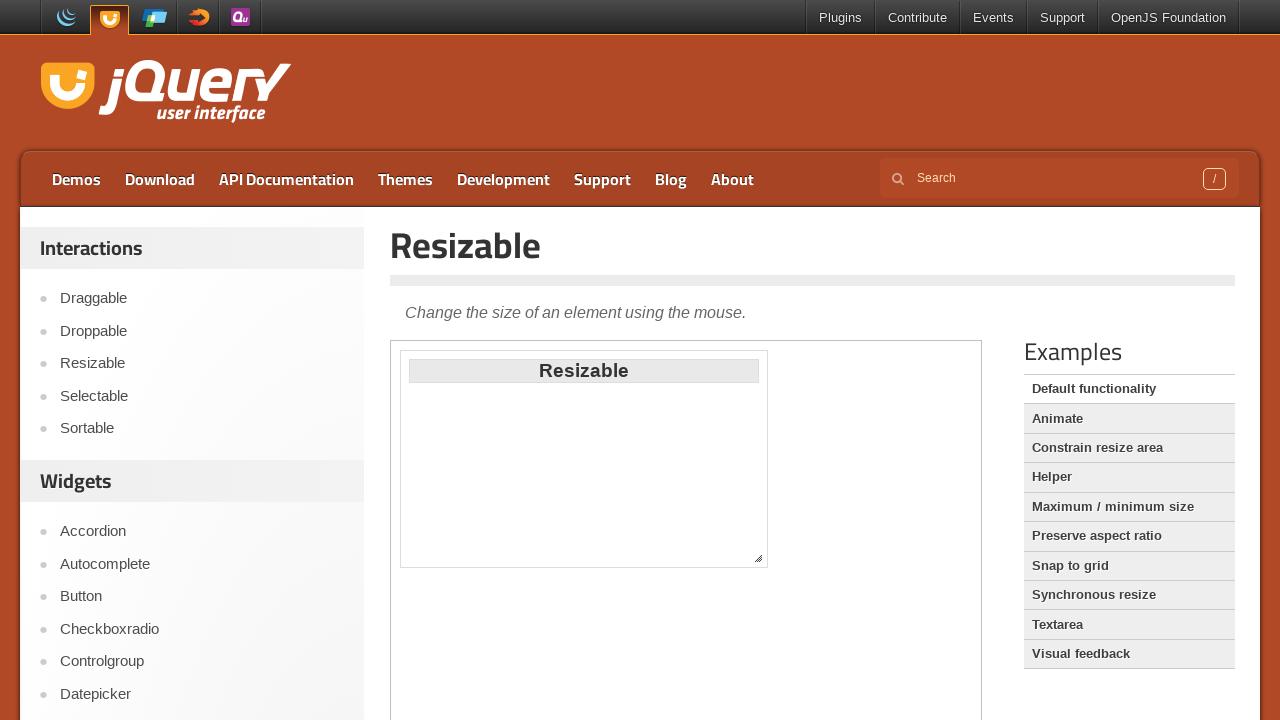

Released mouse button to complete the resize operation at (758, 558)
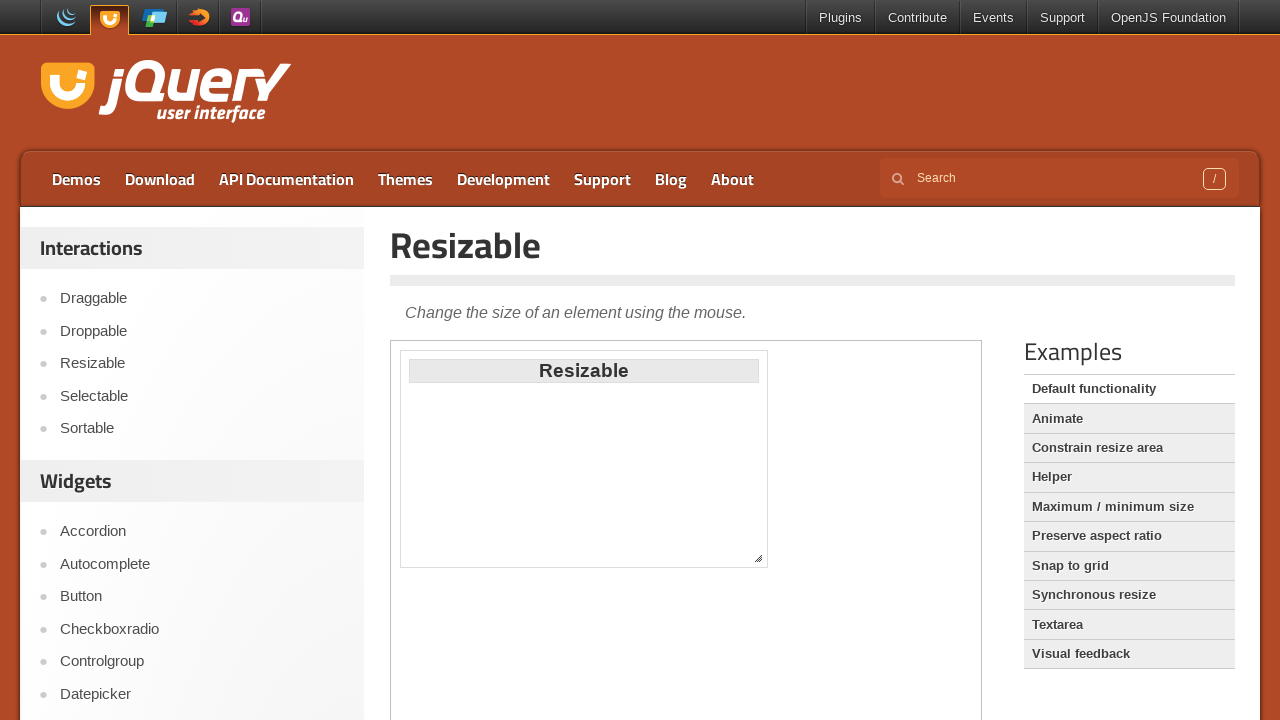

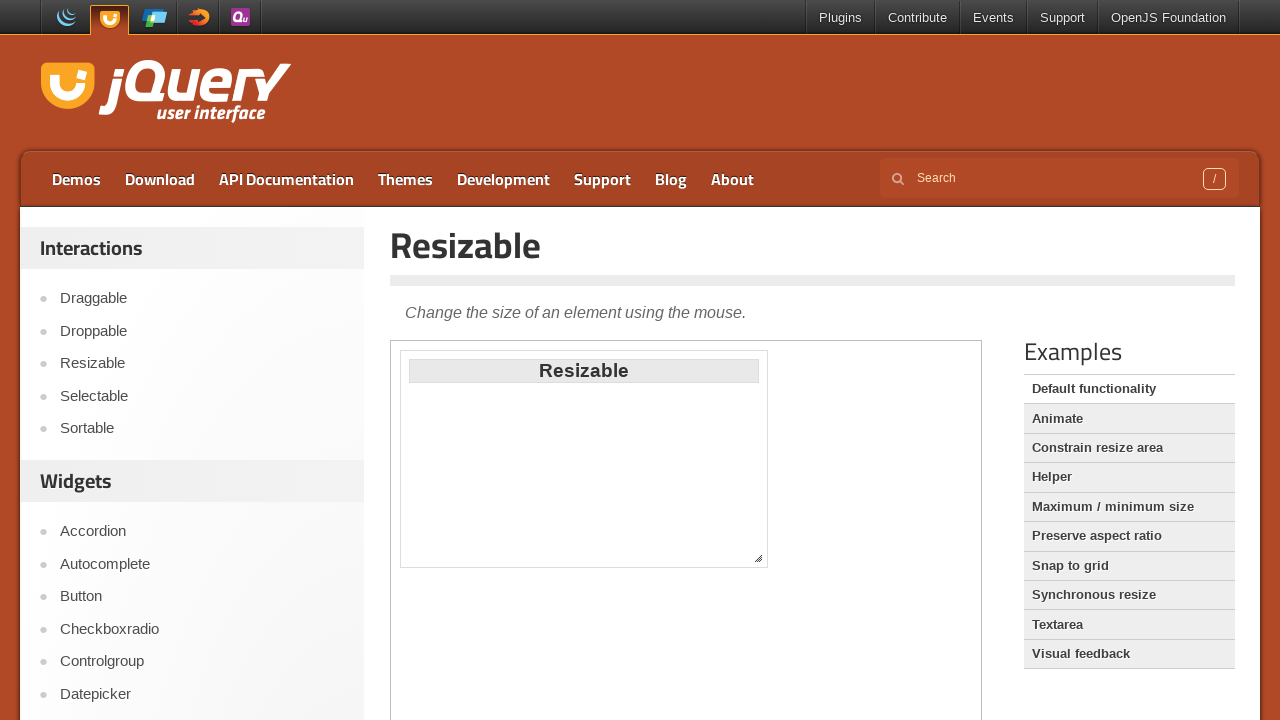